Tests navigating to the "How to Wash Clothes" section, hovering over the menu, clicking on "How to Remove Stains" and then selecting "Acne Cream" stain removal guide

Starting URL: https://tide.com/en-us

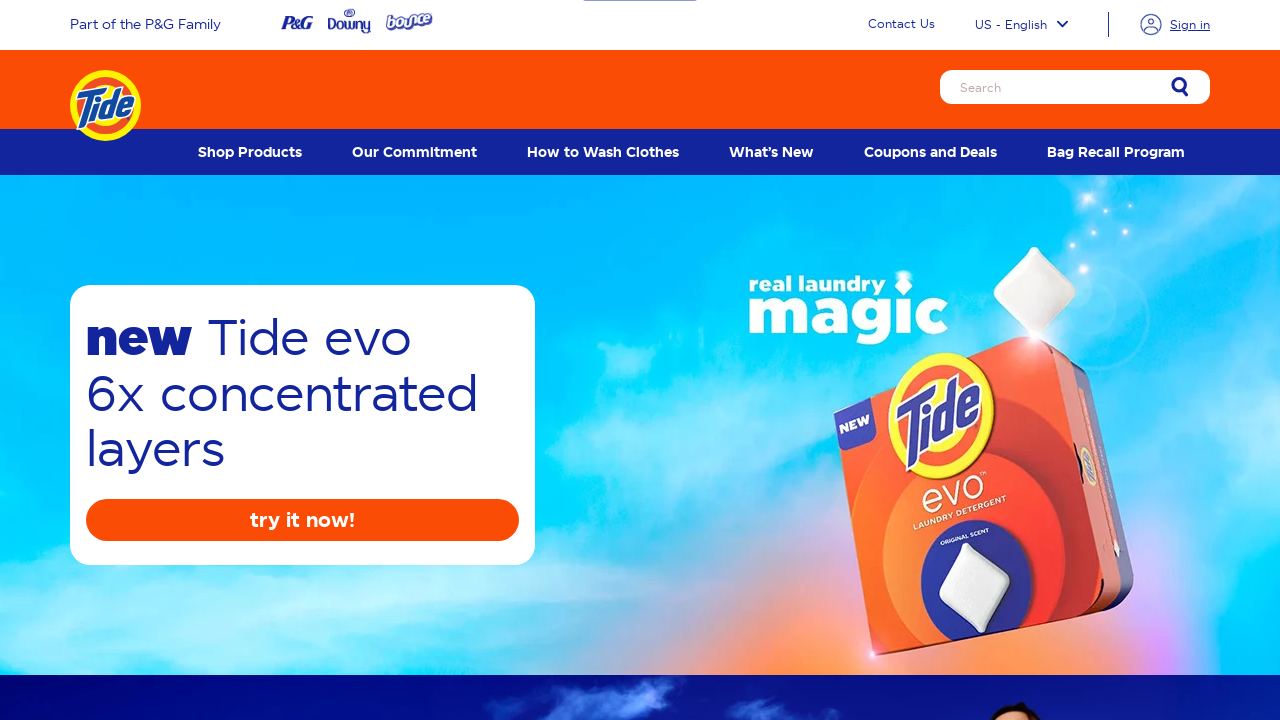

Hovered over 'How to Wash Clothes' menu item at (603, 152) on a[href='/en-us/how-to-wash-clothes']
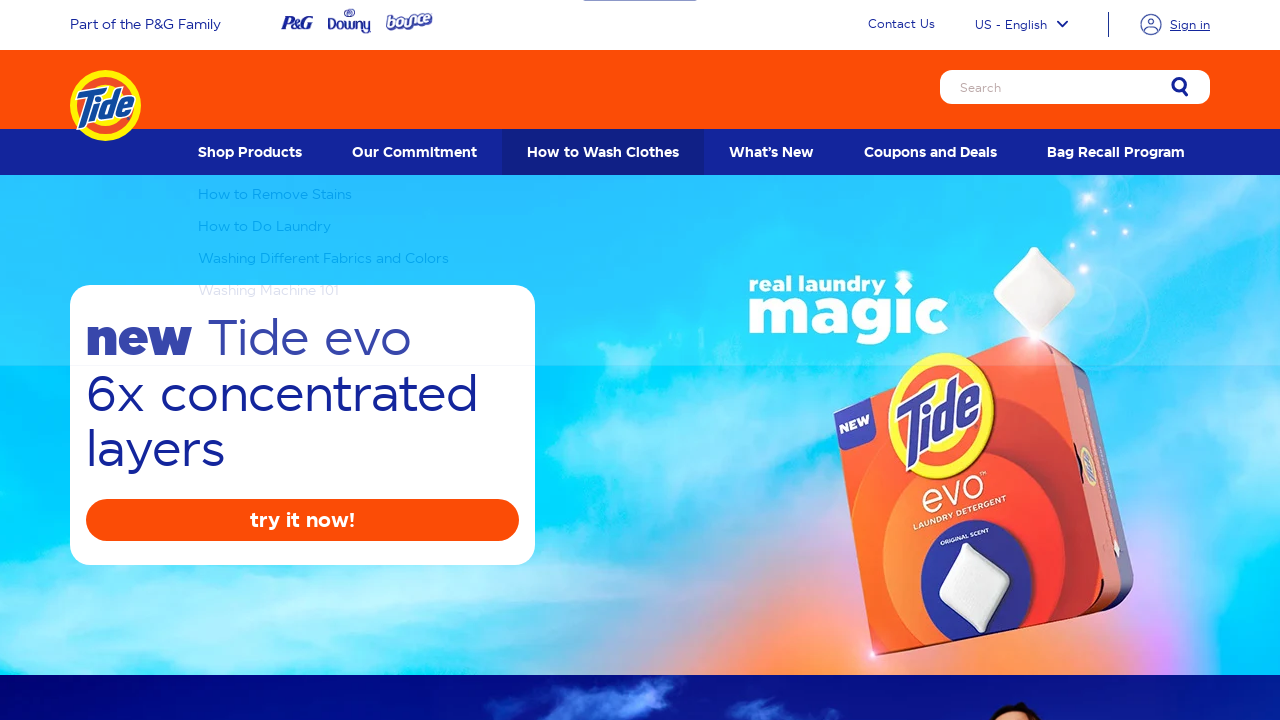

Clicked on 'How to Remove Stains' submenu option at (275, 194) on xpath=//span[text()='How to Remove Stains'][1]
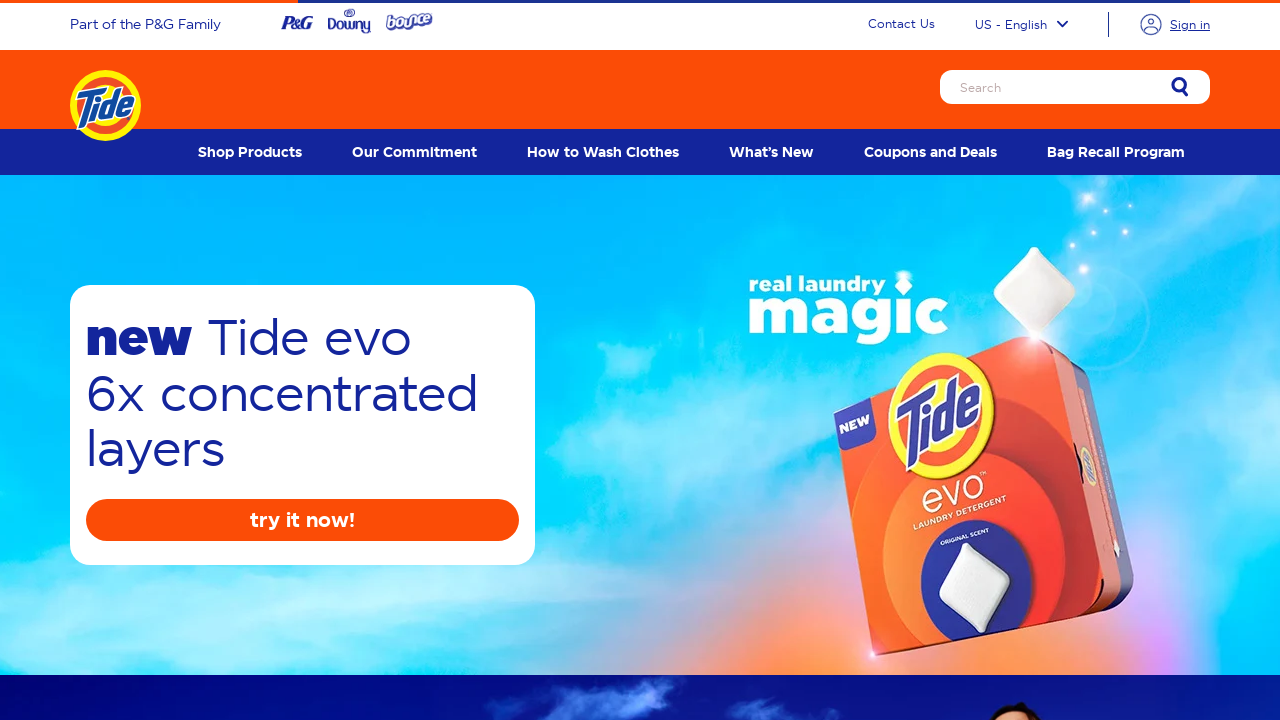

Clicked on 'Acne Cream' stain removal guide at (780, 708) on a:text('Acne Cream')
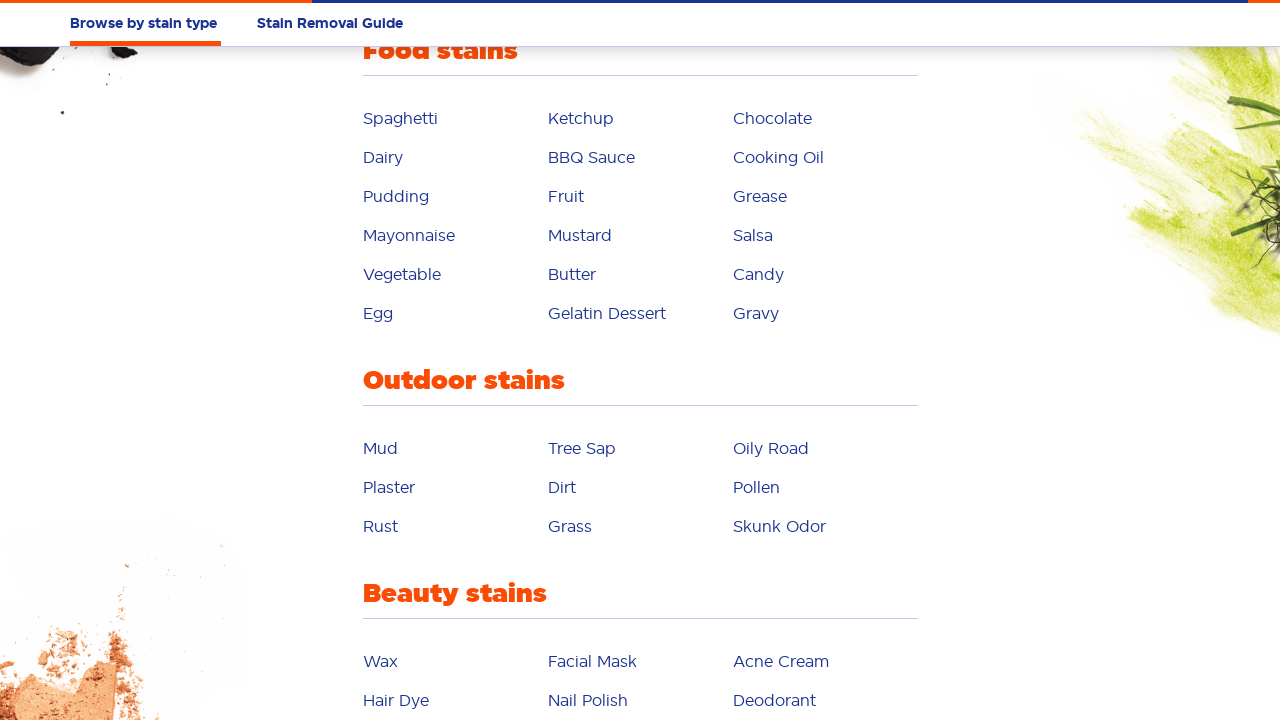

Page loaded completely (networkidle state reached)
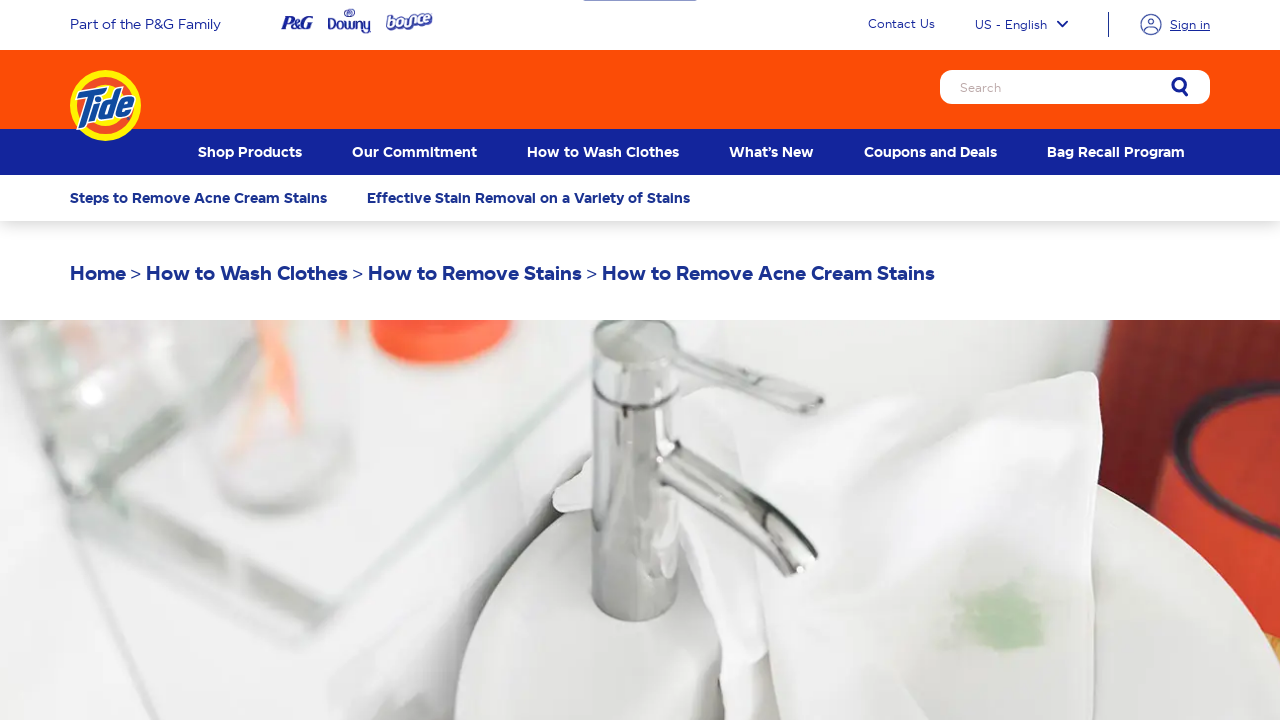

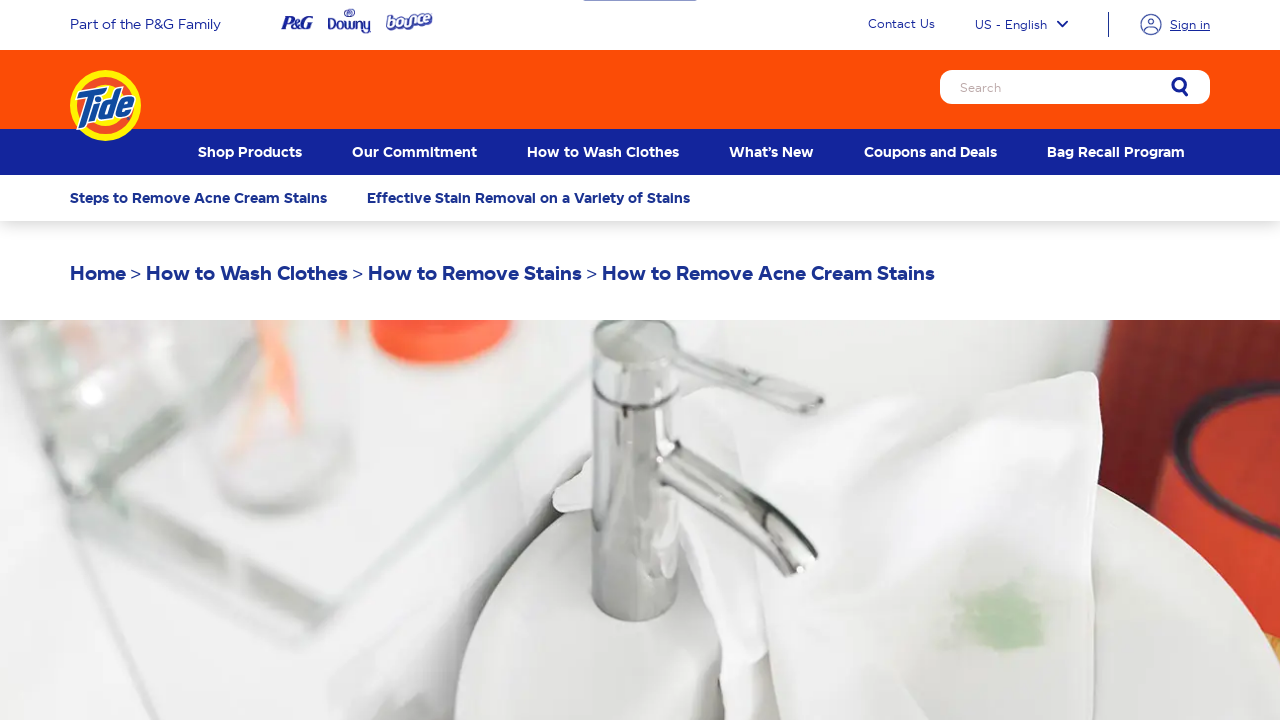